Tests the validation form with empty input which should be invalid

Starting URL: https://testpages.eviltester.com/styled/apps/7charval/simple7charvalidation.html

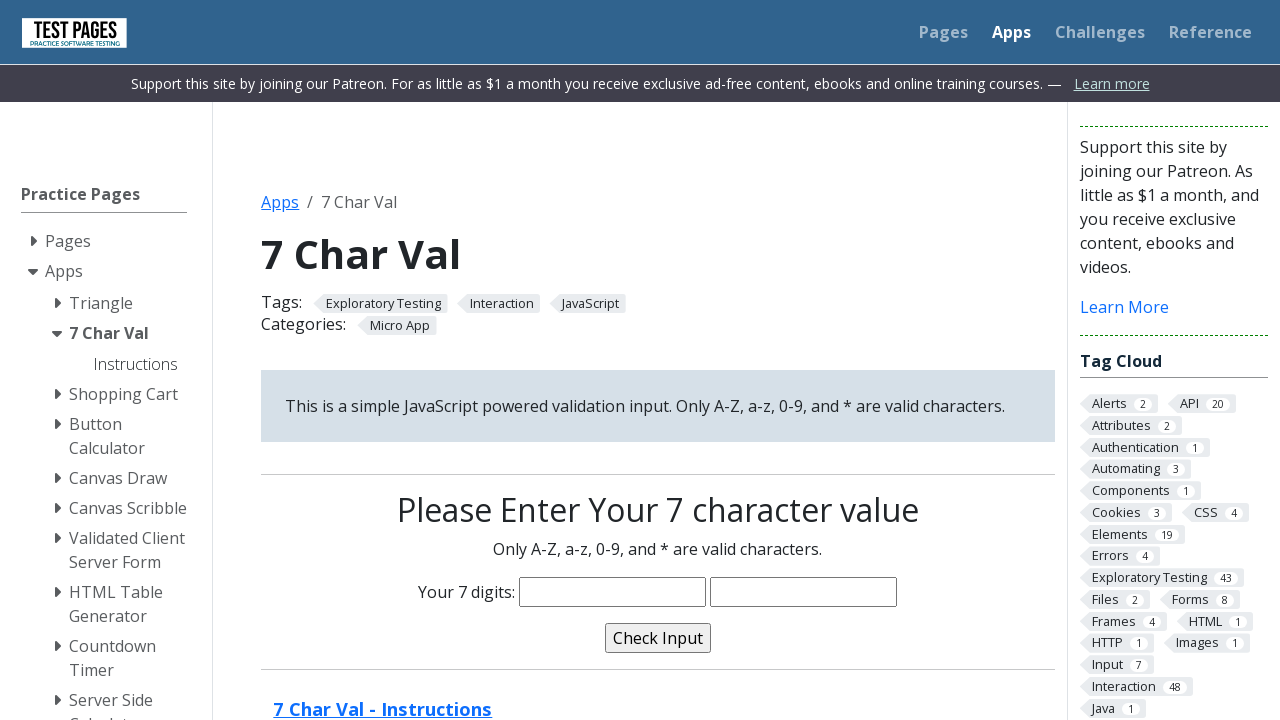

Filled characters input field with empty string on input[name='characters']
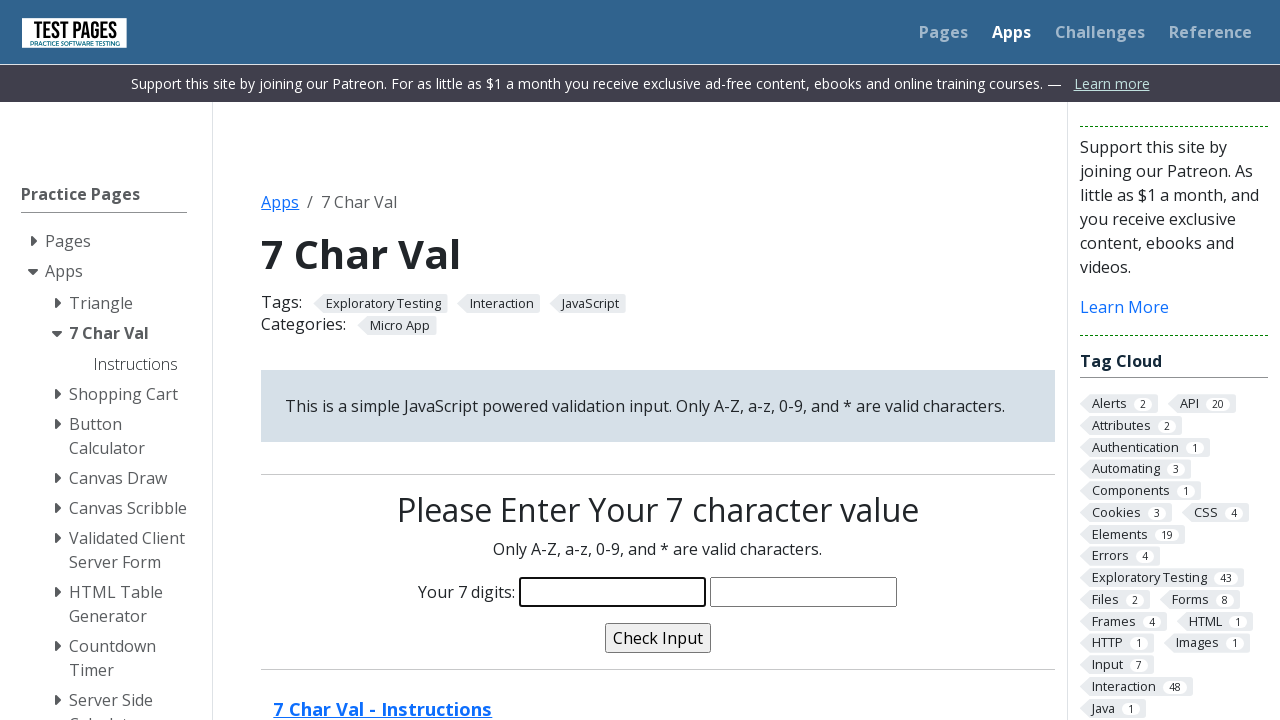

Clicked validate button at (658, 638) on input[name='validate']
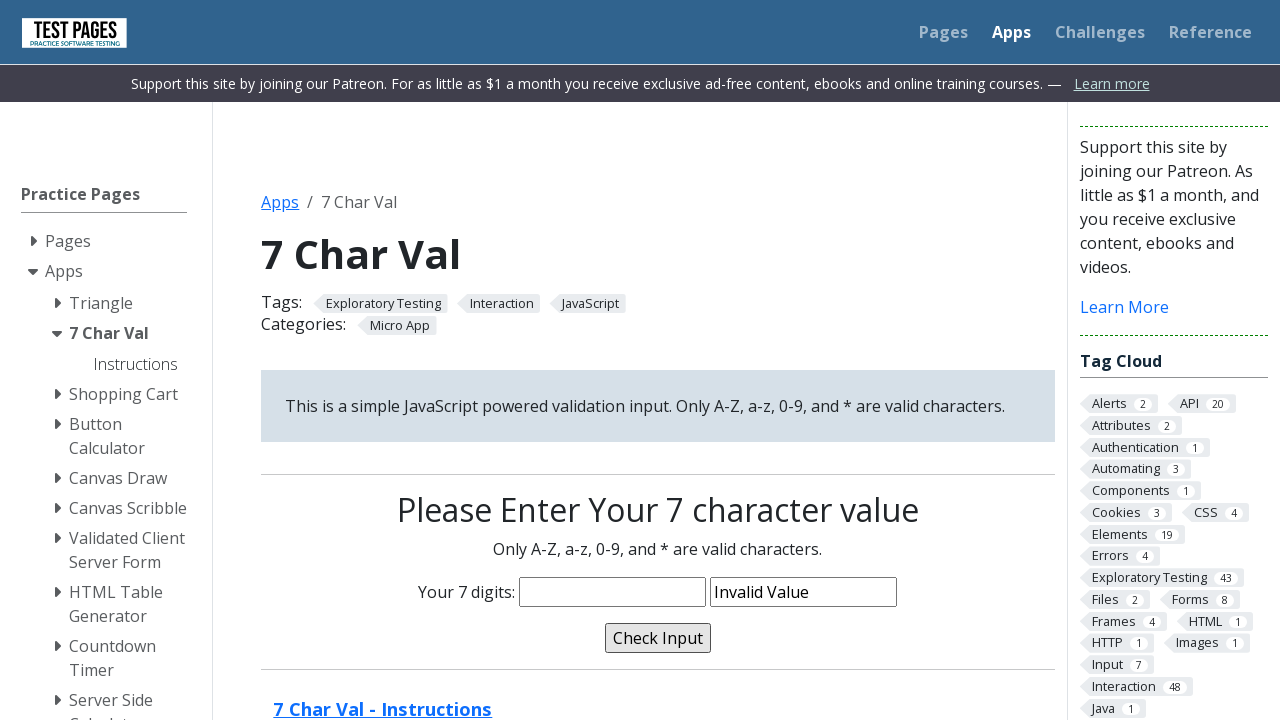

Validation message appeared
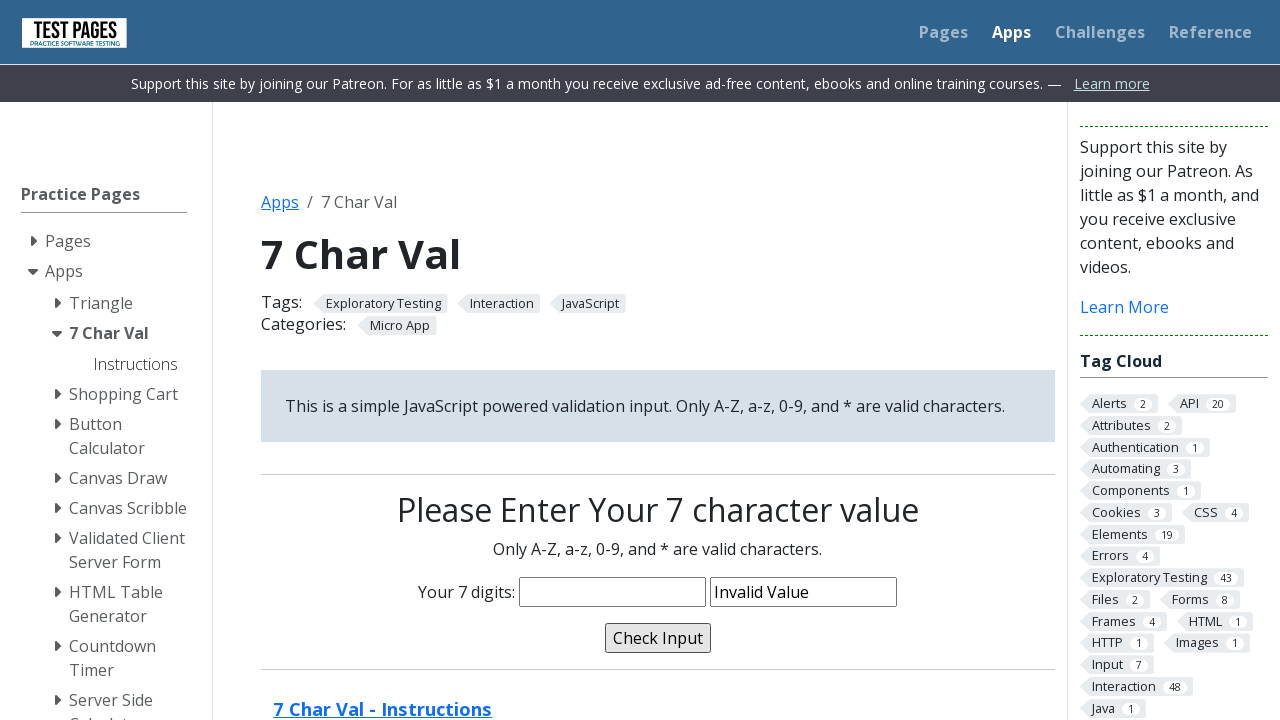

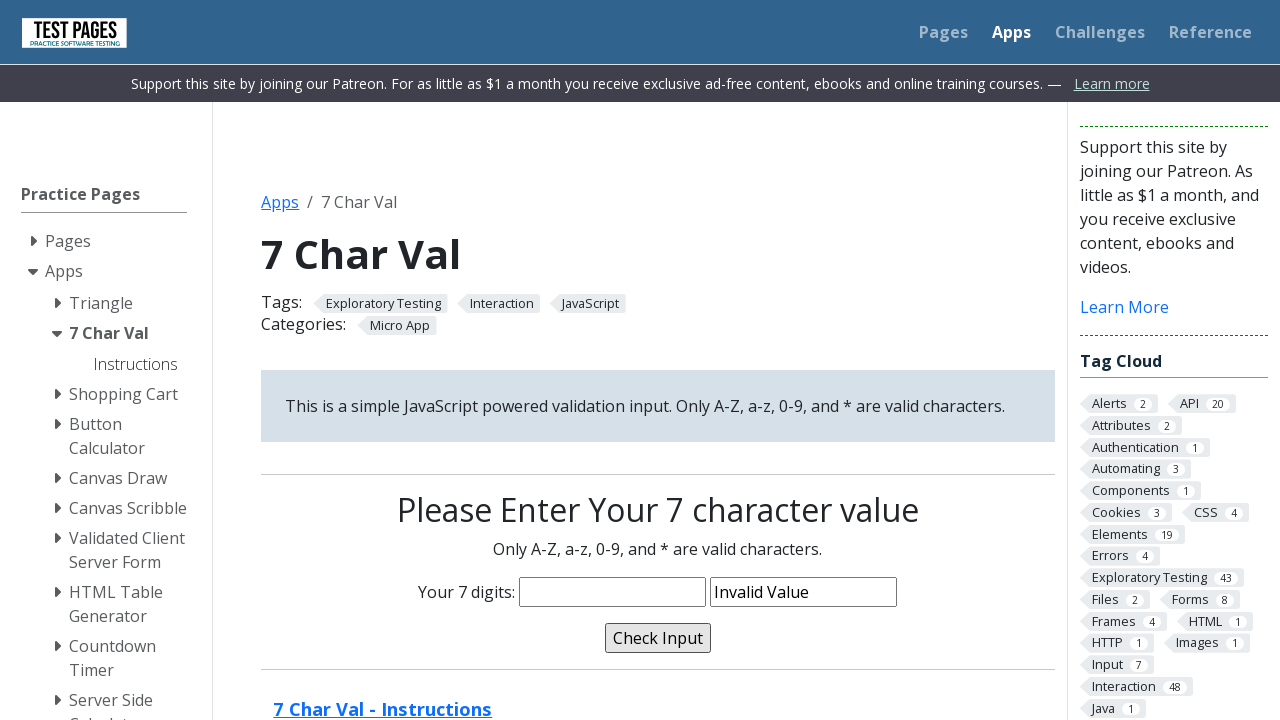